Navigates to the Tunisian religious affairs website, selects Sfax governorate from a dropdown list, and waits for prayer times to load via AJAX.

Starting URL: https://www.affaires-religieuses.tn/public/ar

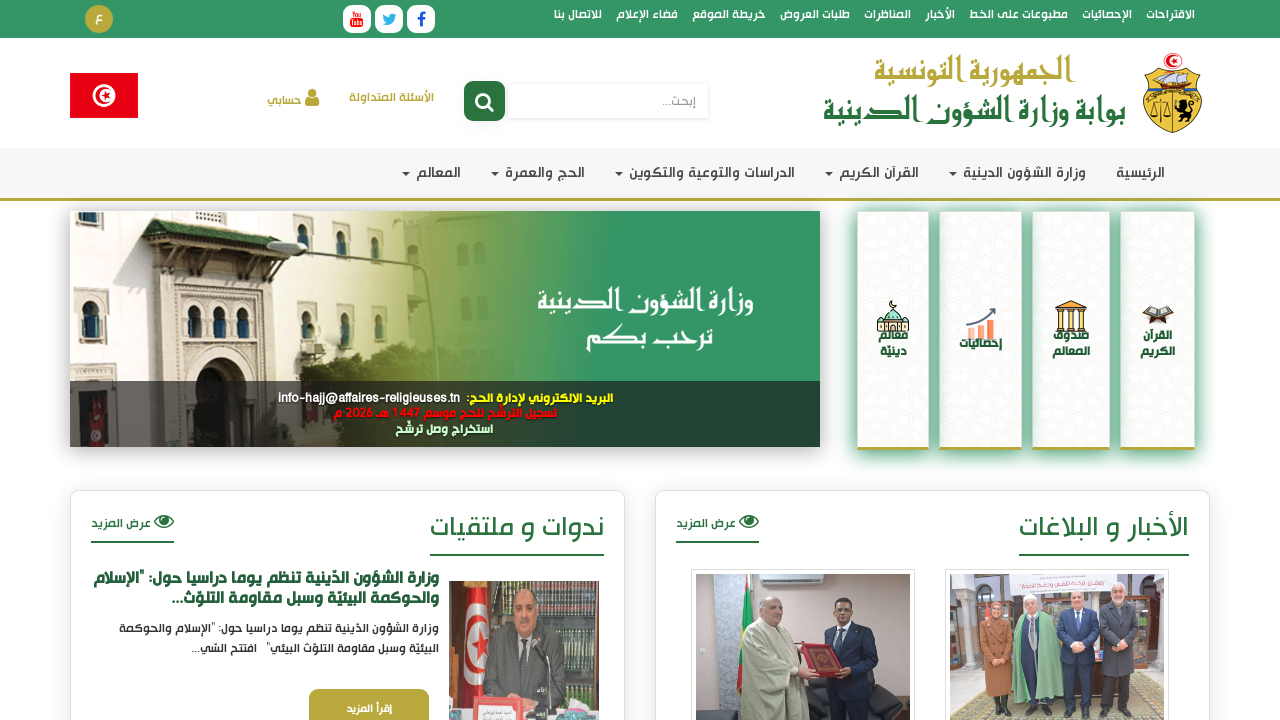

Governorate dropdown (#GovList) is present
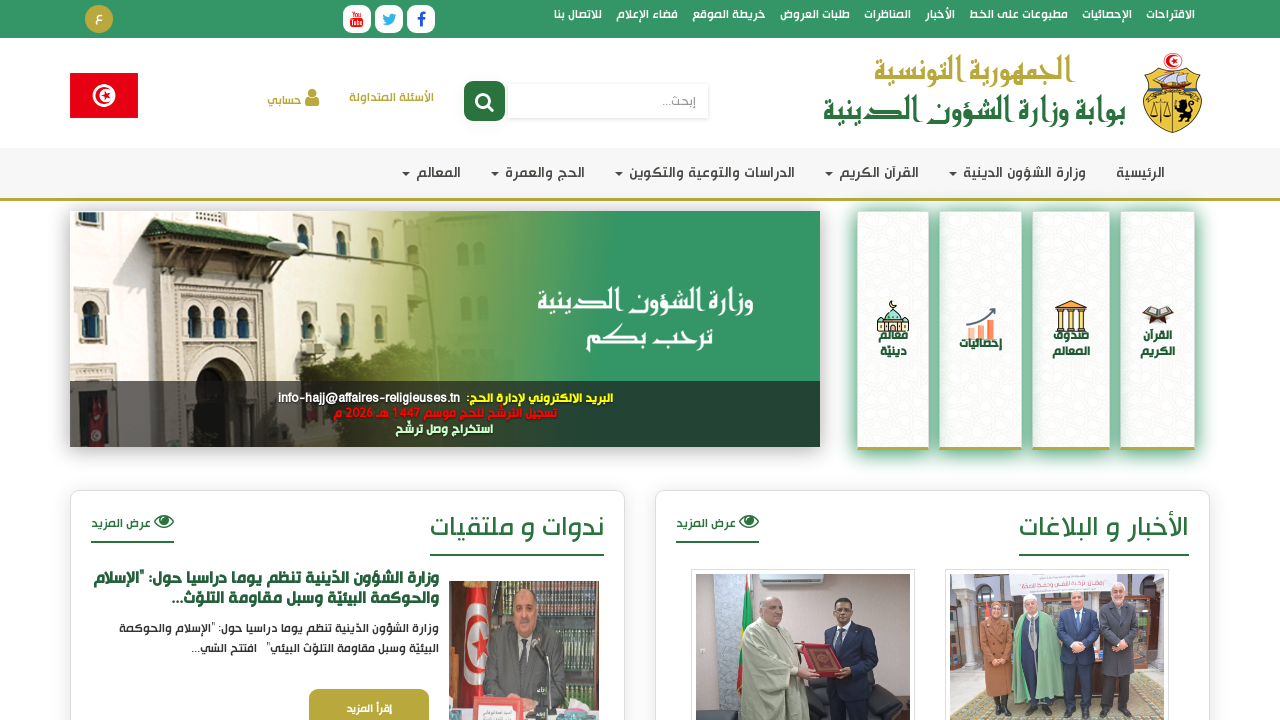

Selected Sfax governorate (value=27) from dropdown on #GovList
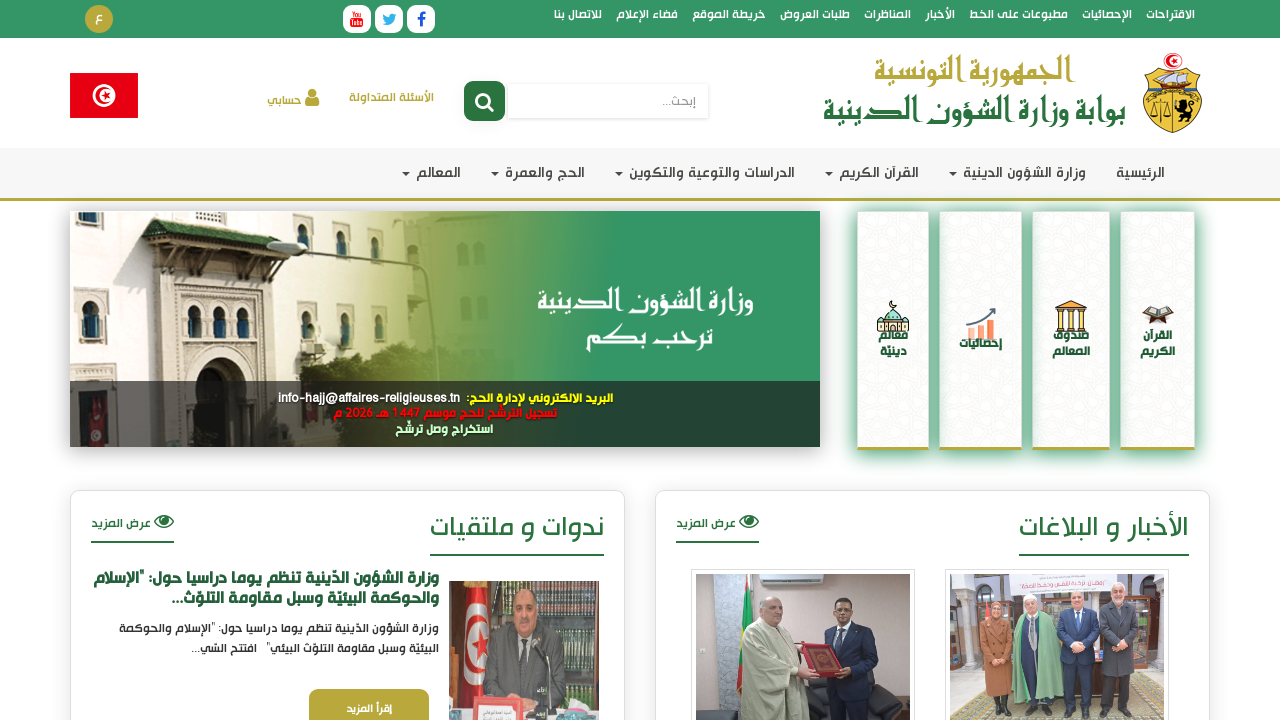

Fajr prayer time (#T_fajr) loaded via AJAX
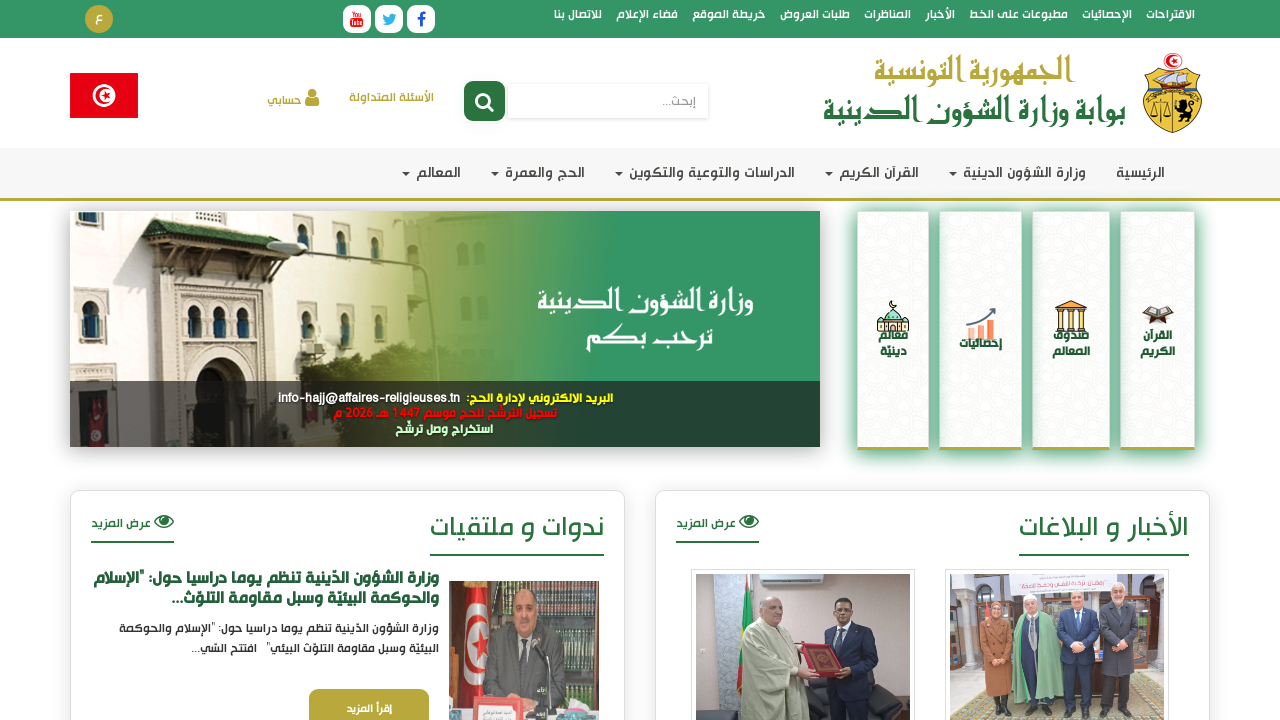

Dohr prayer time (#T_Dohr) loaded
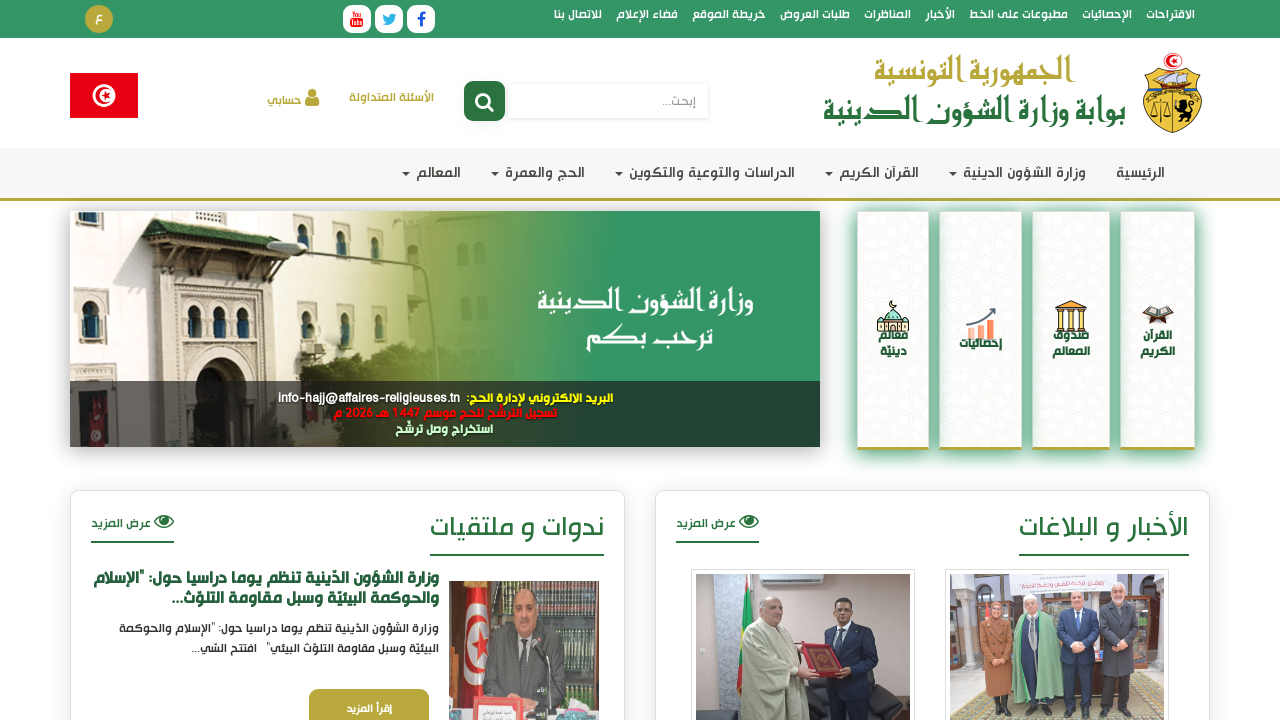

Asr prayer time (#T_Asr) loaded
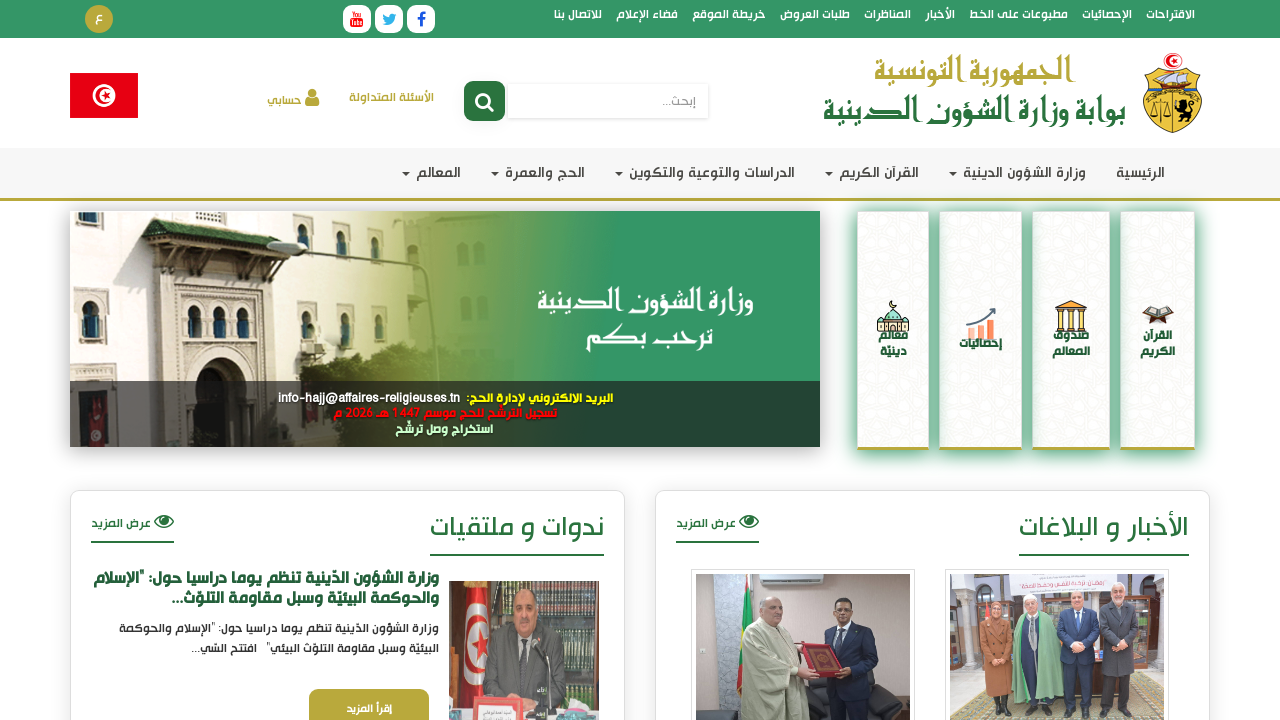

Maghrib prayer time (#T_Maghrib) loaded
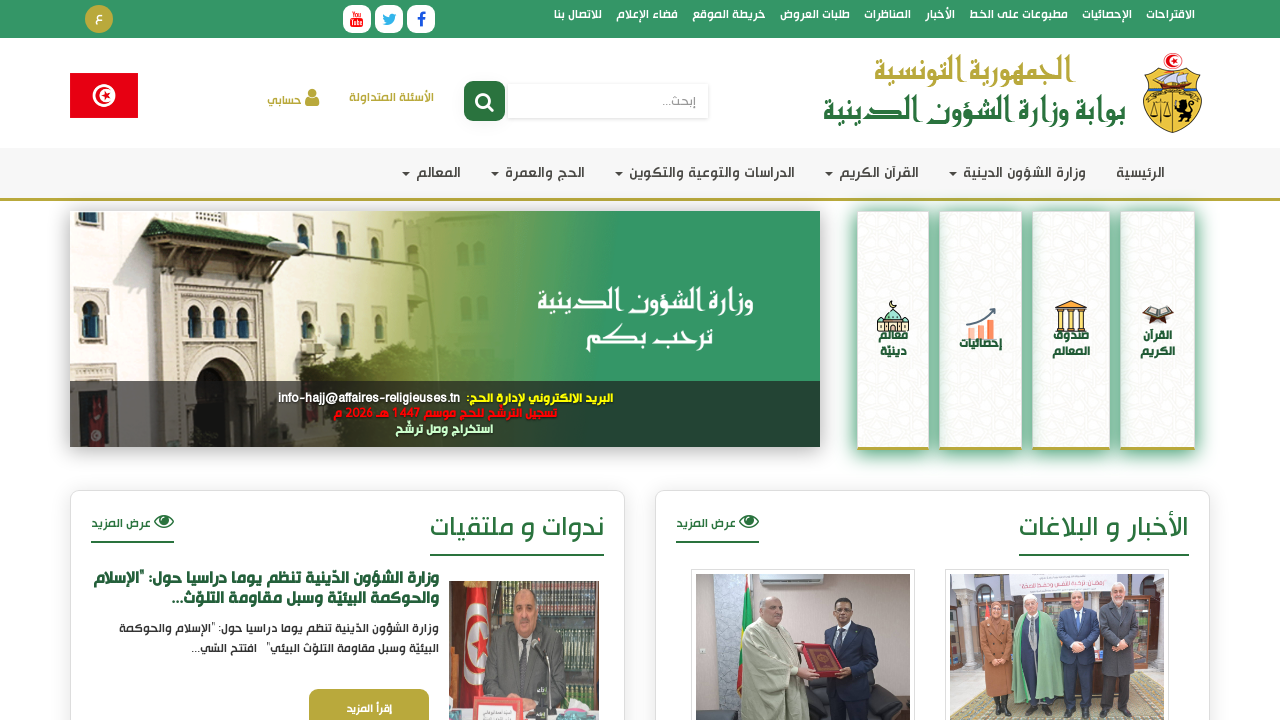

Isha prayer time (#T_Isha) loaded
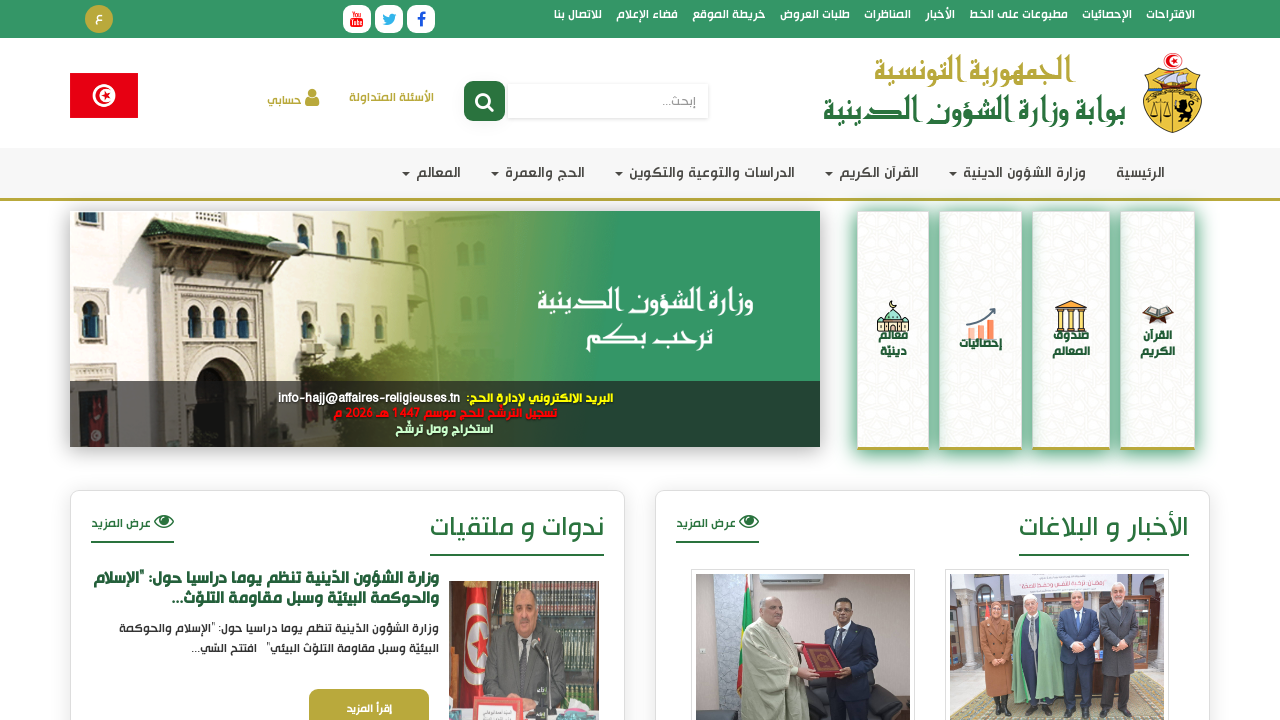

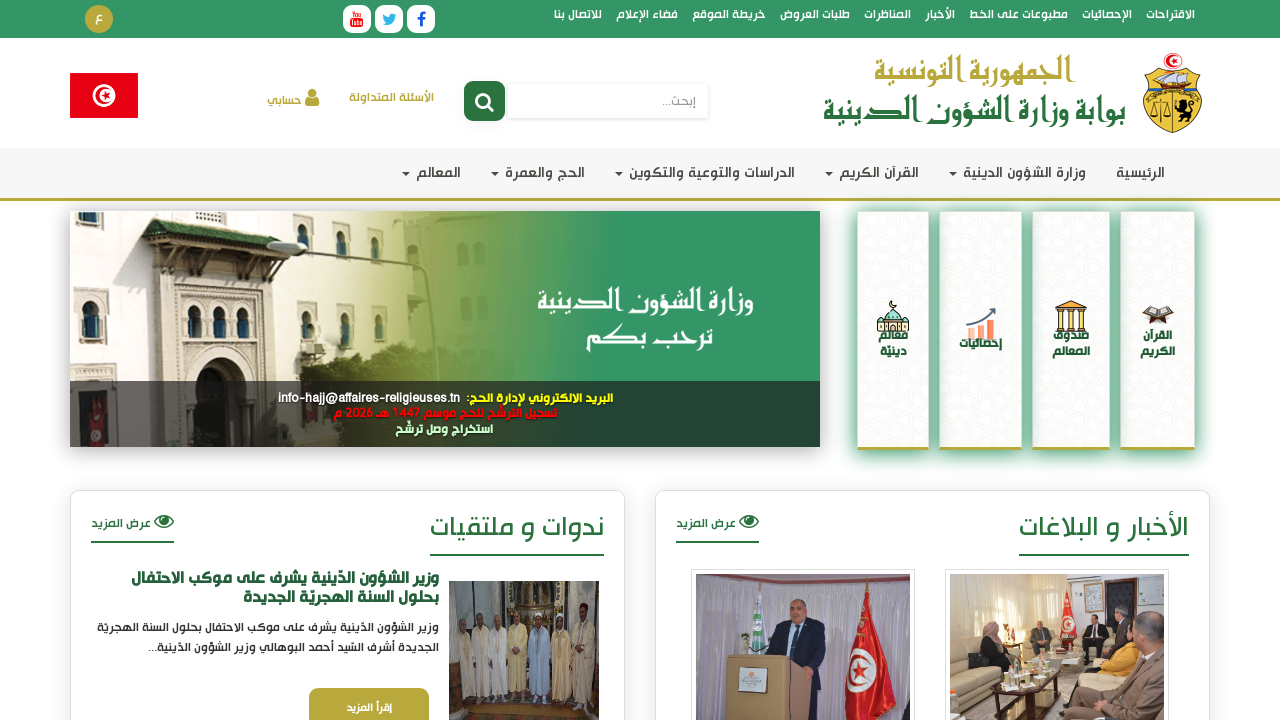